Tests different types of JavaScript alerts including simple alert, confirm alert, and prompt alert by accepting, dismissing, and entering text

Starting URL: http://demo.automationtesting.in/Alerts.html

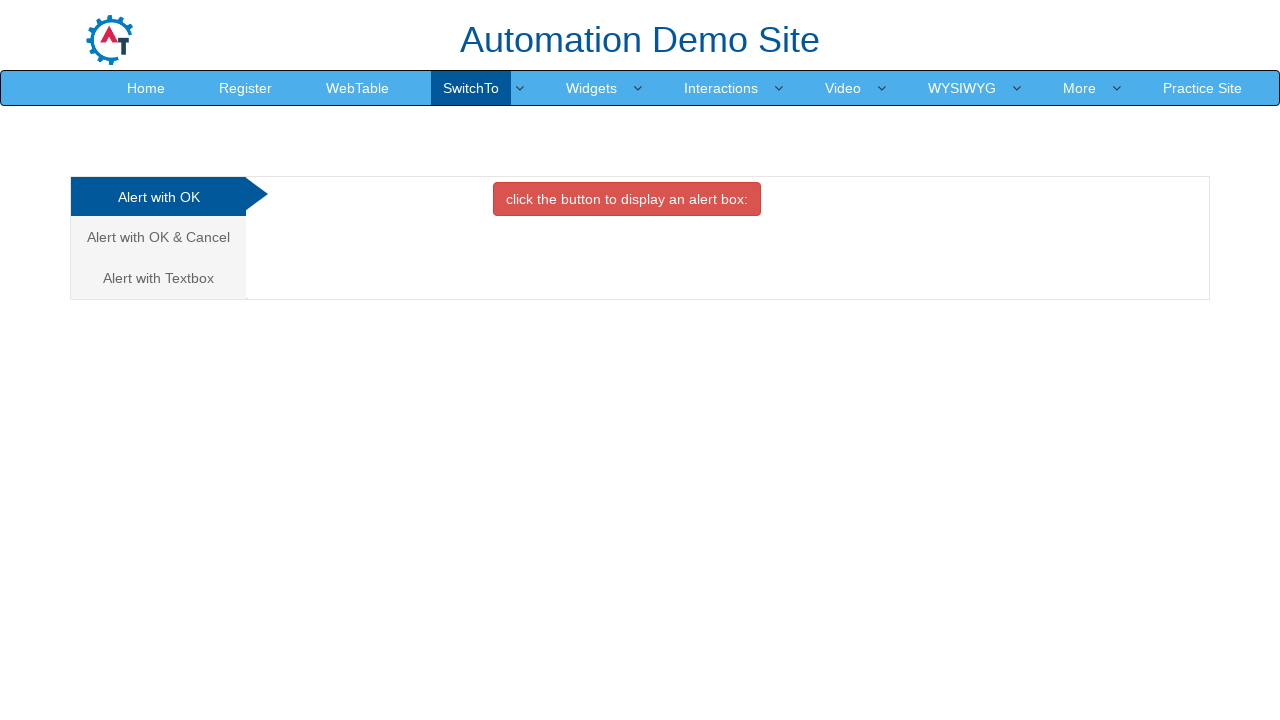

Clicked button to trigger simple alert at (627, 199) on xpath=//button[@class='btn btn-danger']
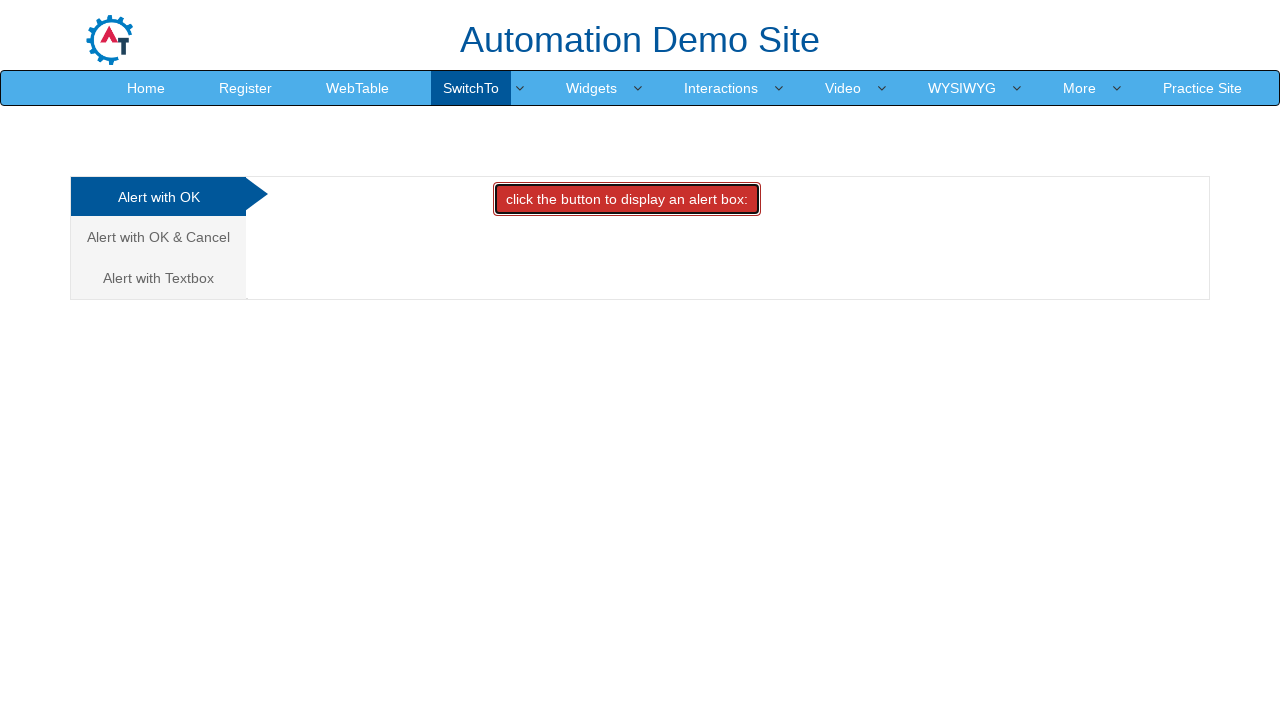

Accepted simple alert dialog
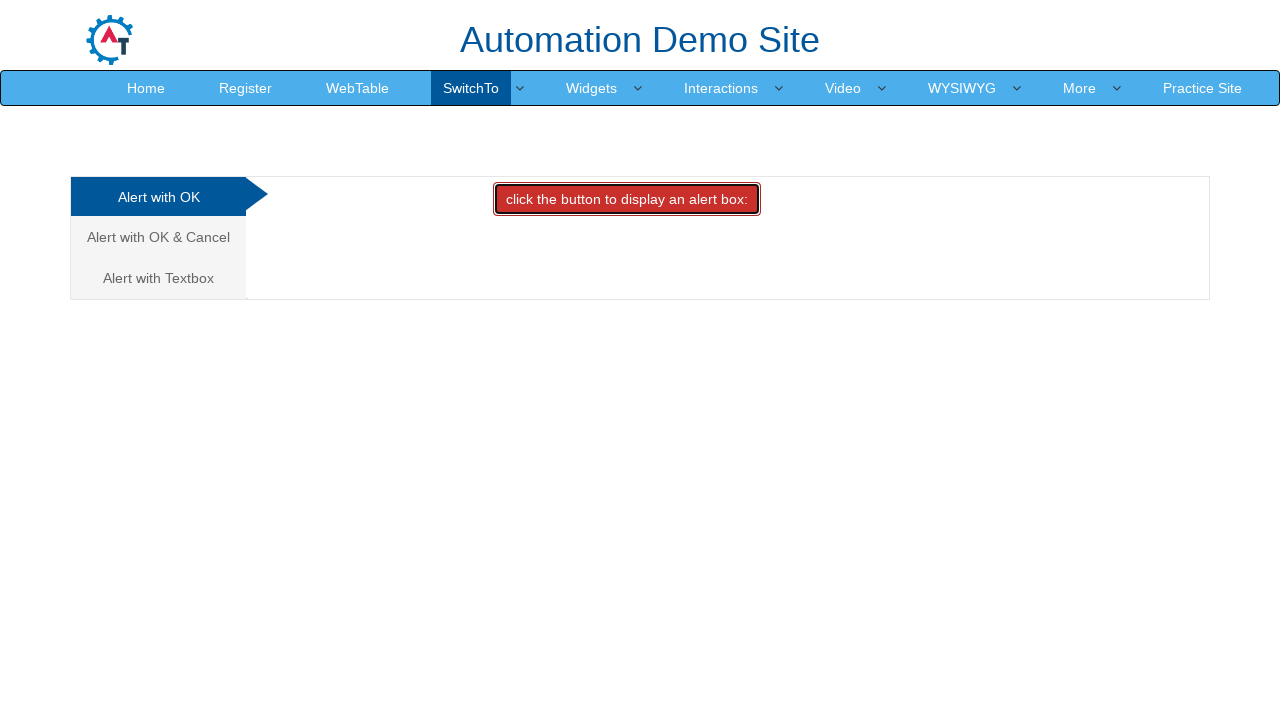

Clicked link for confirm alert with OK & Cancel at (158, 237) on text='Alert with OK & Cancel'
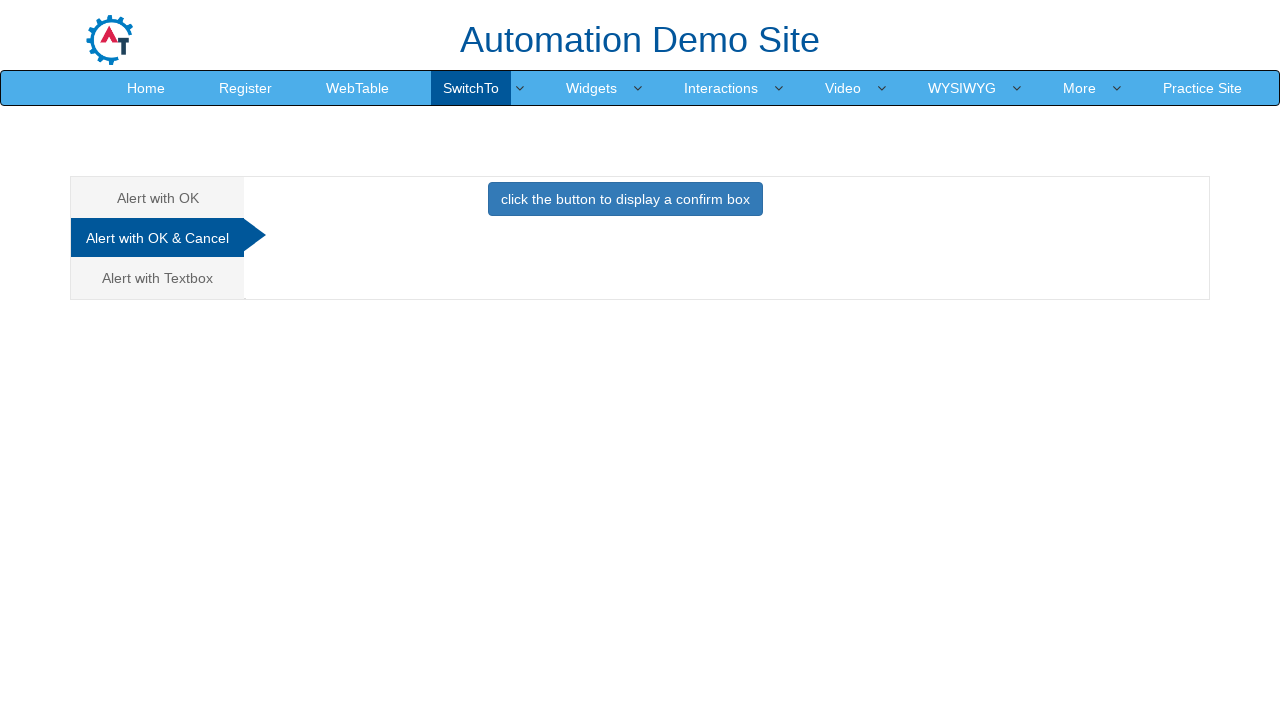

Clicked button to trigger confirm alert at (625, 199) on xpath=//button[@class='btn btn-primary']
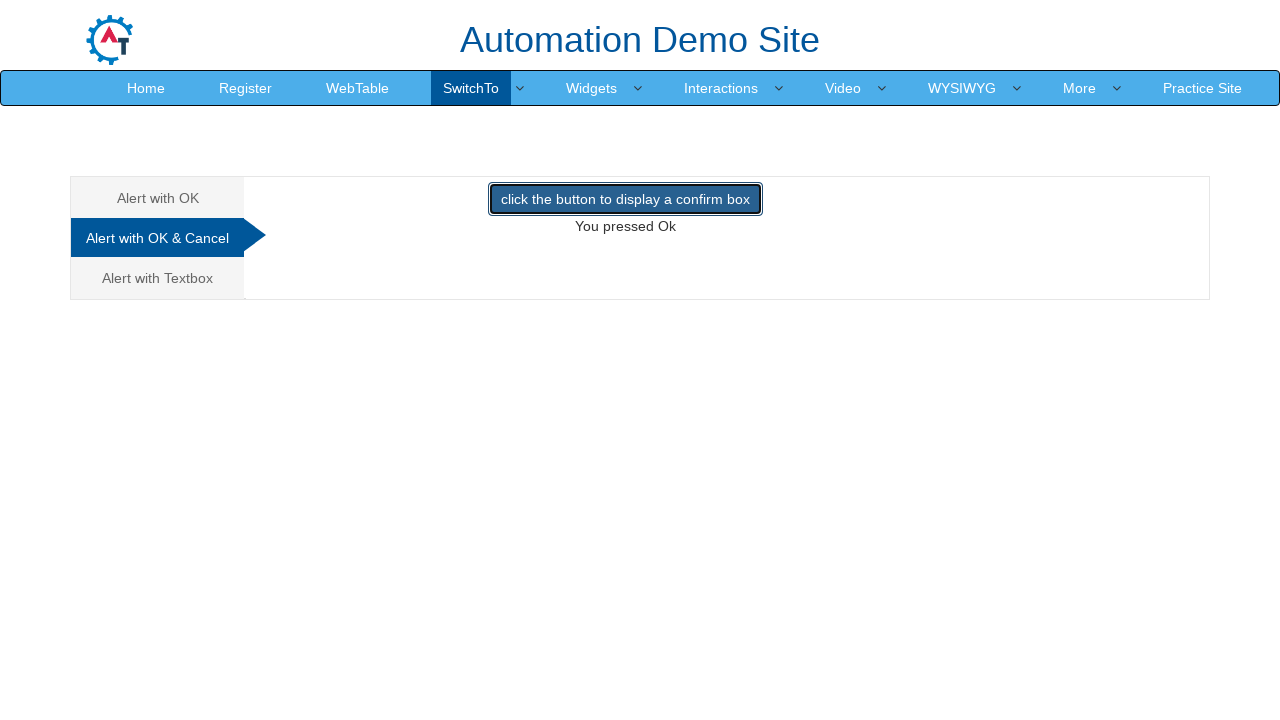

Accepted confirm alert dialog
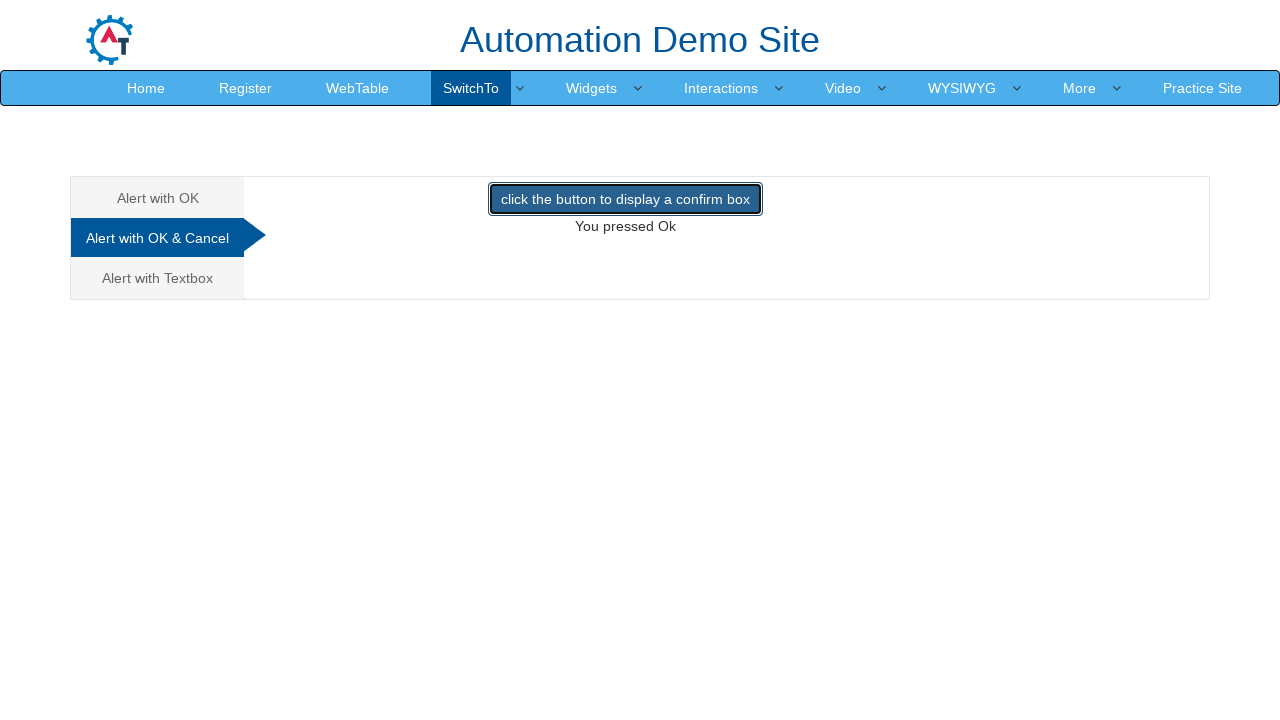

Clicked button to trigger another confirm alert for dismissal test at (625, 199) on xpath=//button[@class='btn btn-primary']
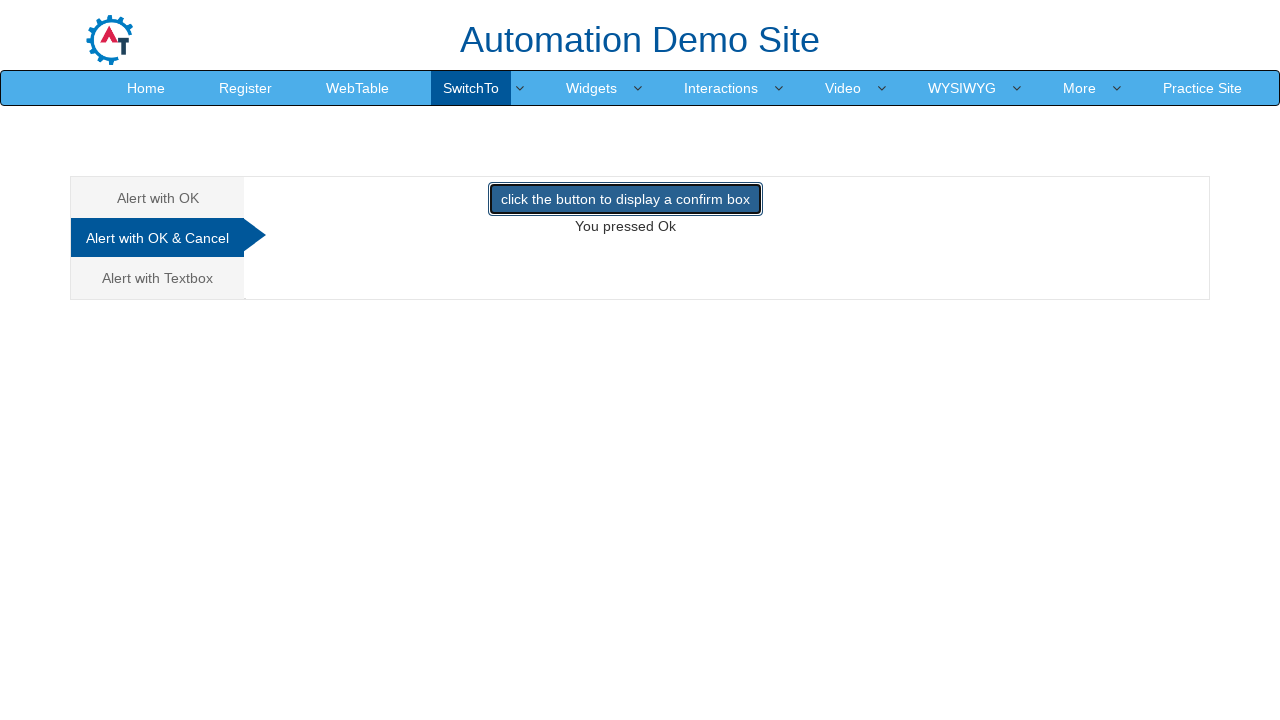

Dismissed confirm alert dialog
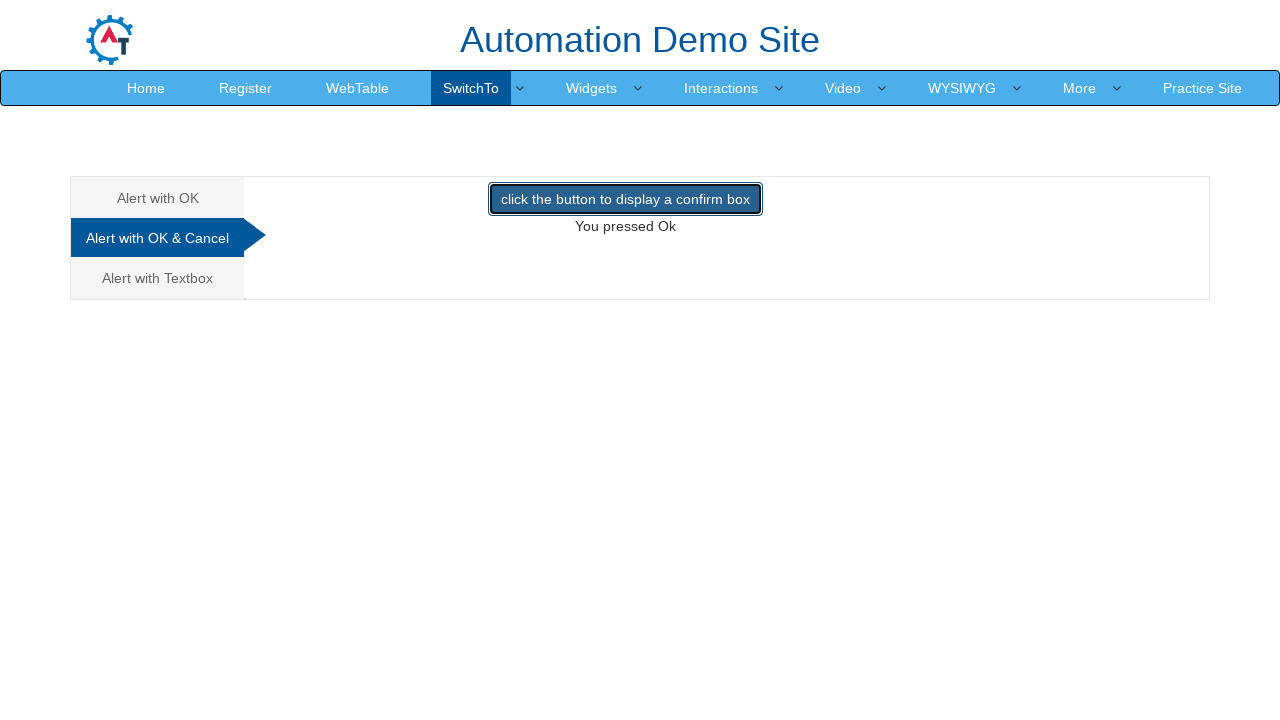

Clicked link for prompt alert with textbox at (158, 278) on text='Alert with Textbox'
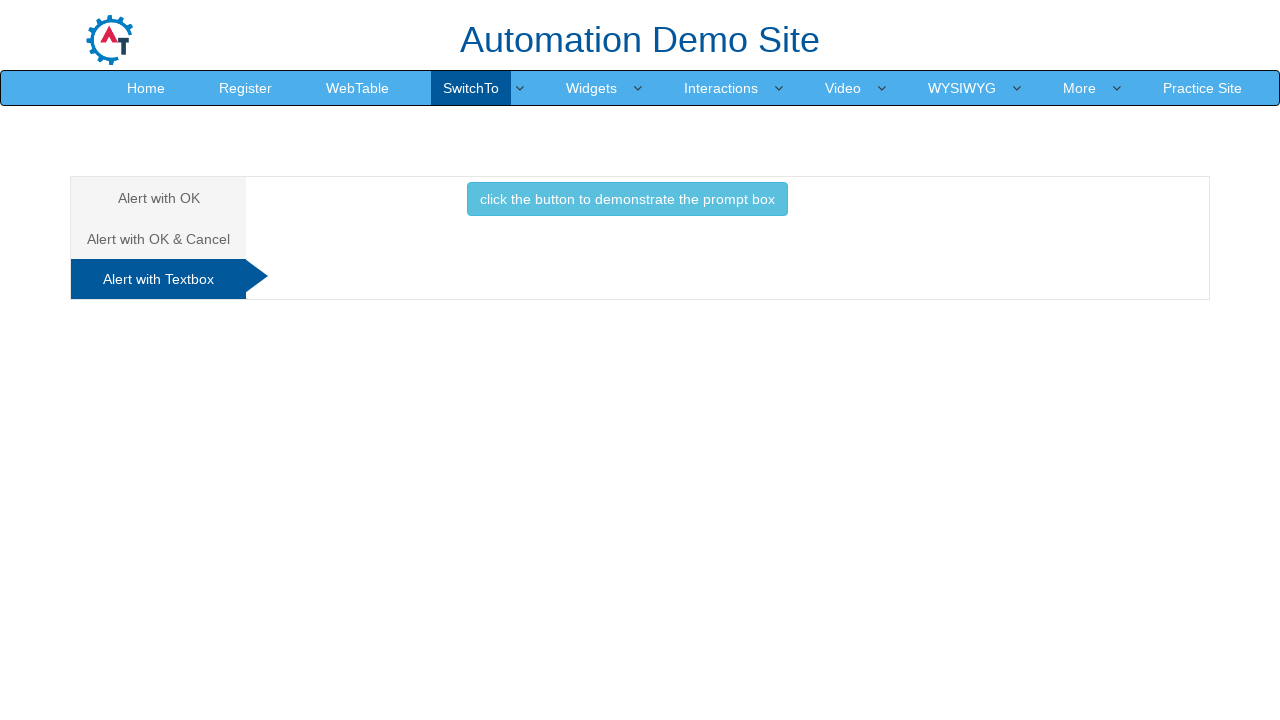

Waited 3 seconds for page to load
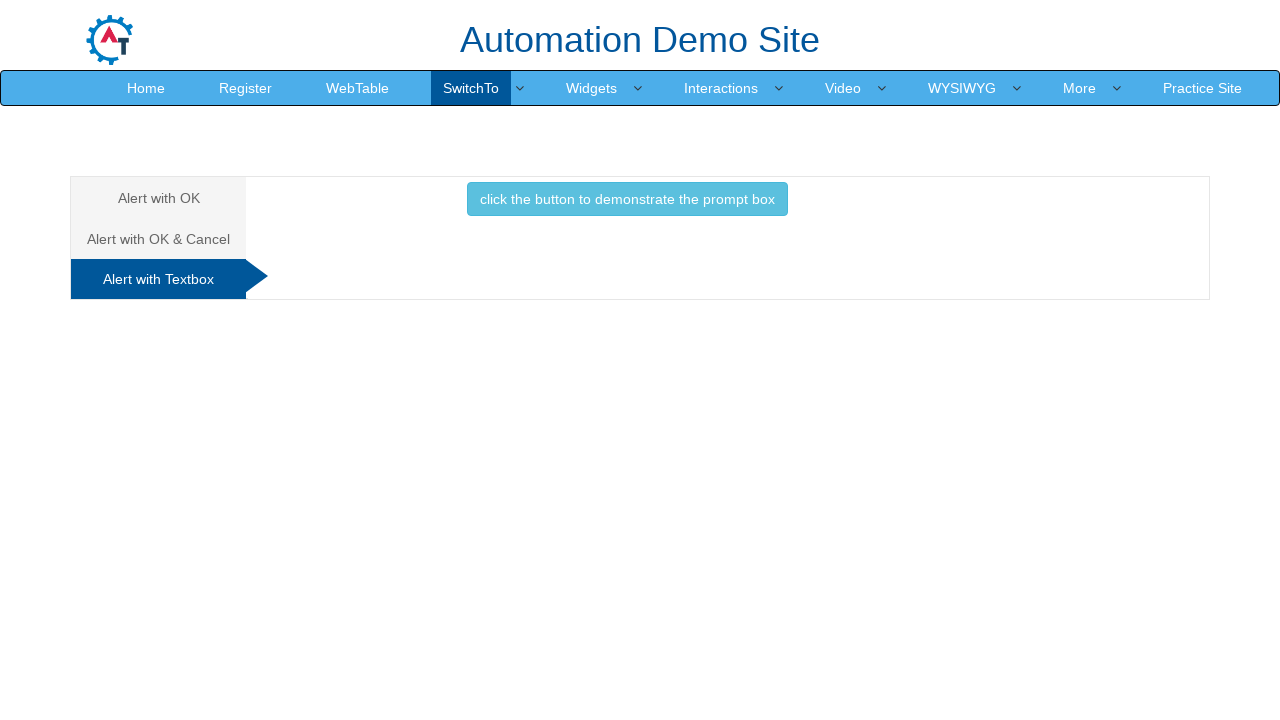

Clicked button to trigger prompt alert at (627, 199) on xpath=//button[@class='btn btn-info']
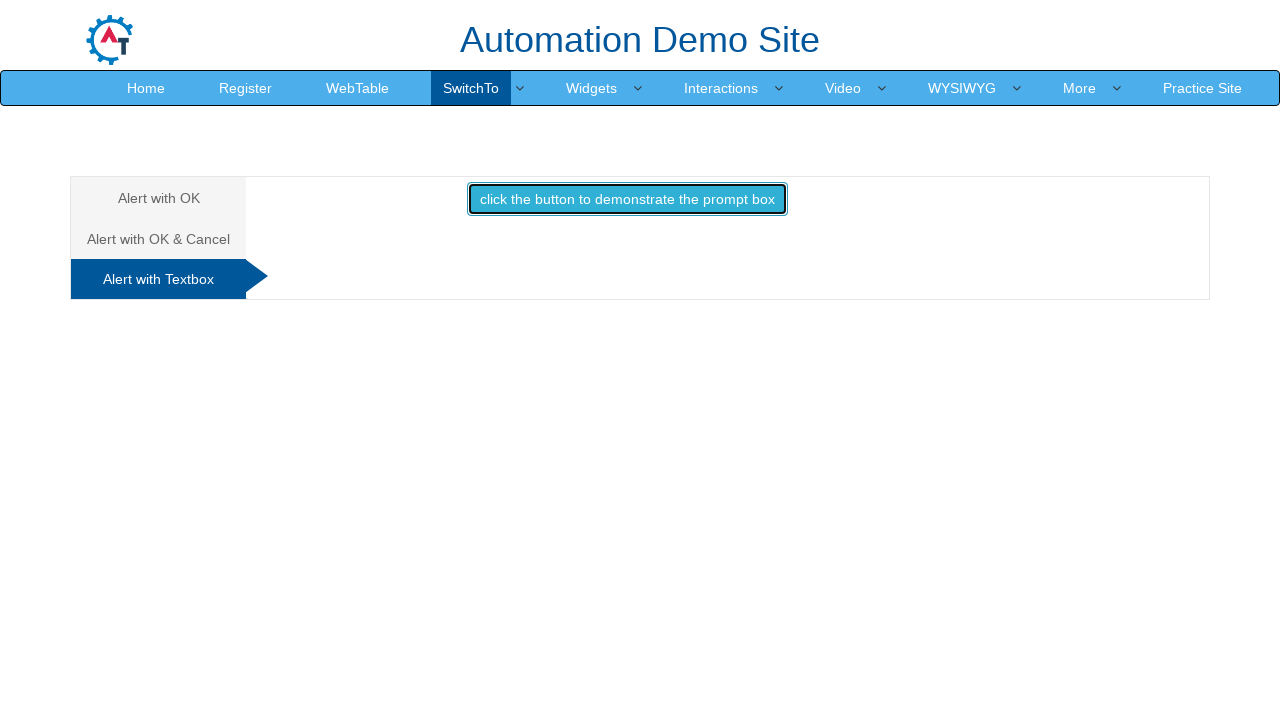

Accepted prompt dialog and entered 'legion' as text
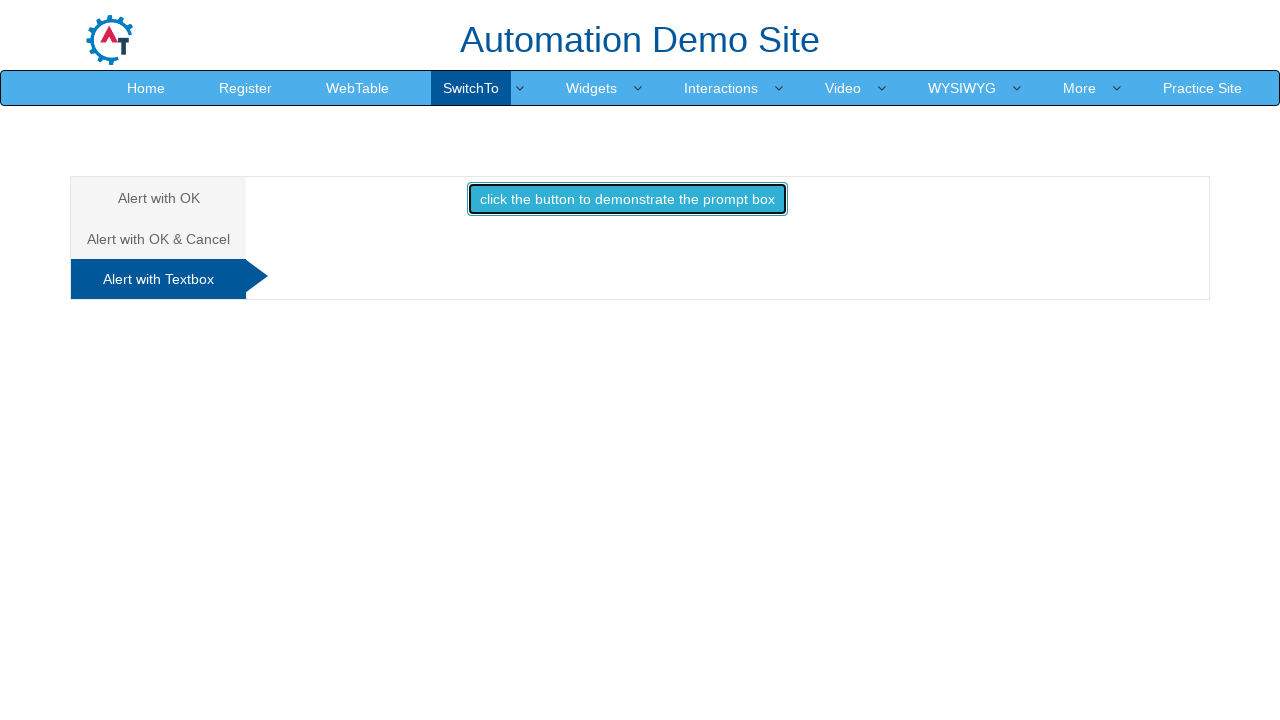

Waited 2 seconds after prompt submission
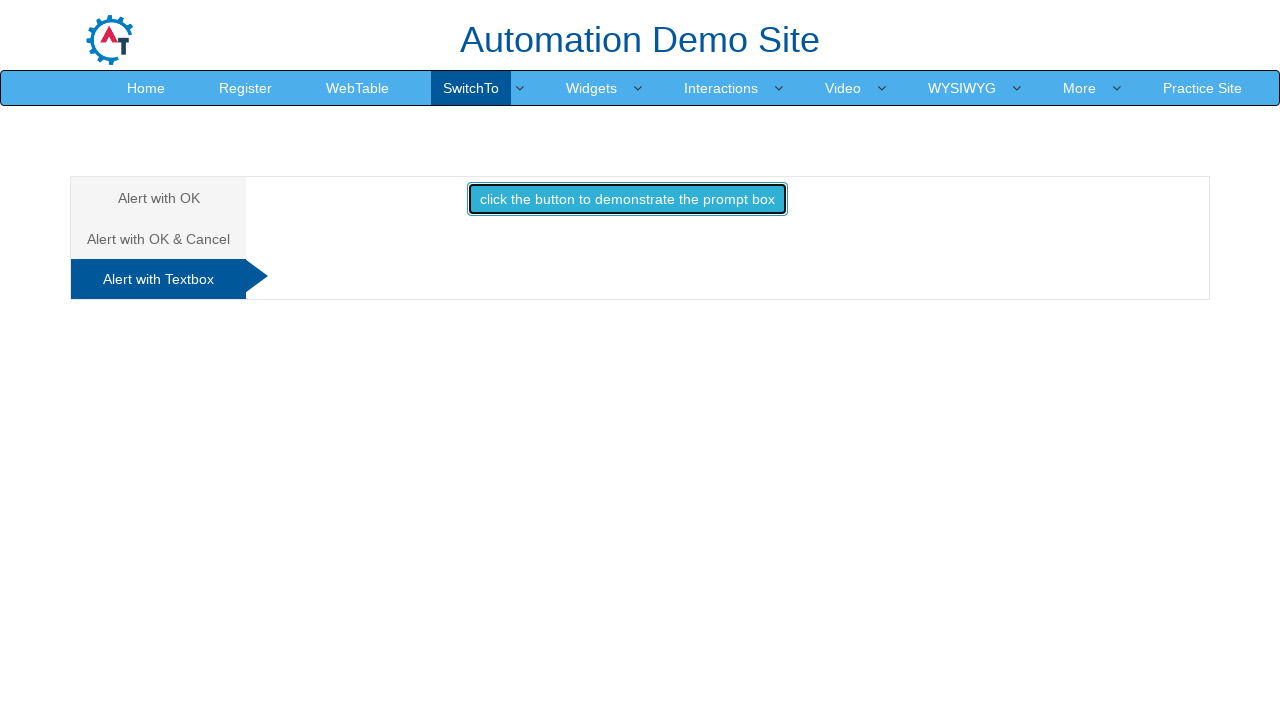

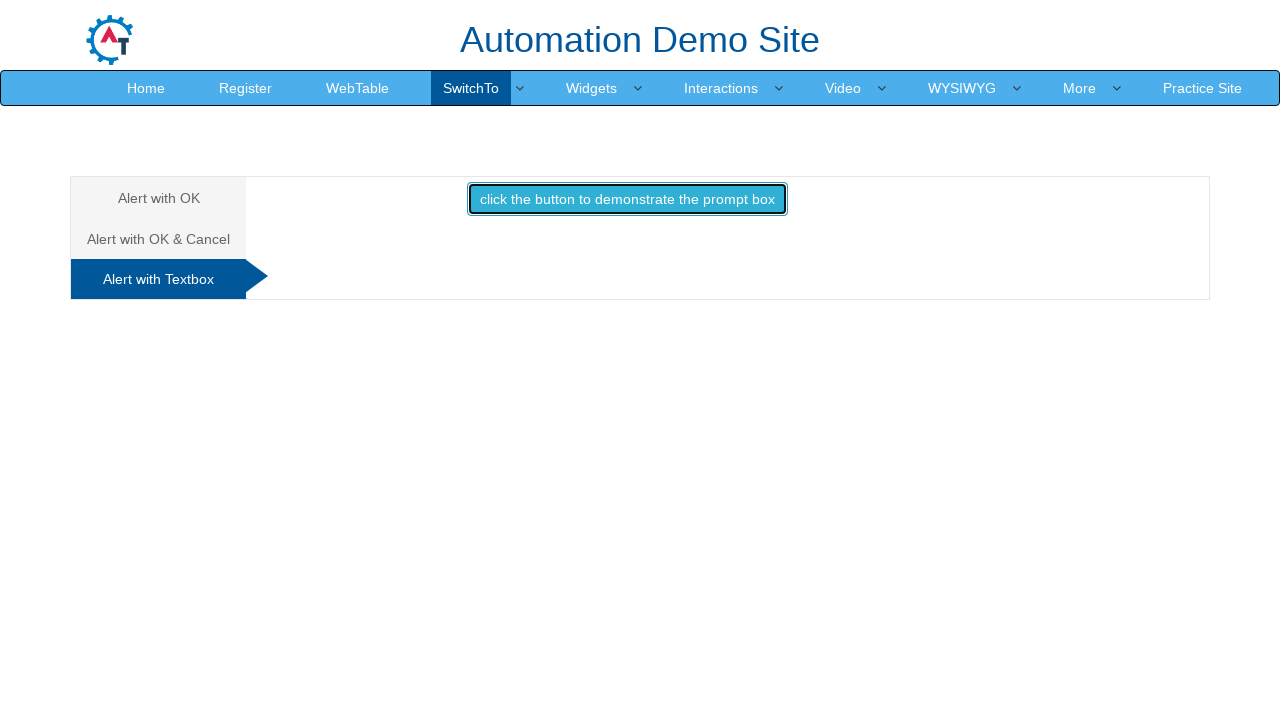